Tests dropdown selection functionality by selecting an option from a dropdown menu and verifying dropdown properties

Starting URL: https://rahulshettyacademy.com/AutomationPractice/

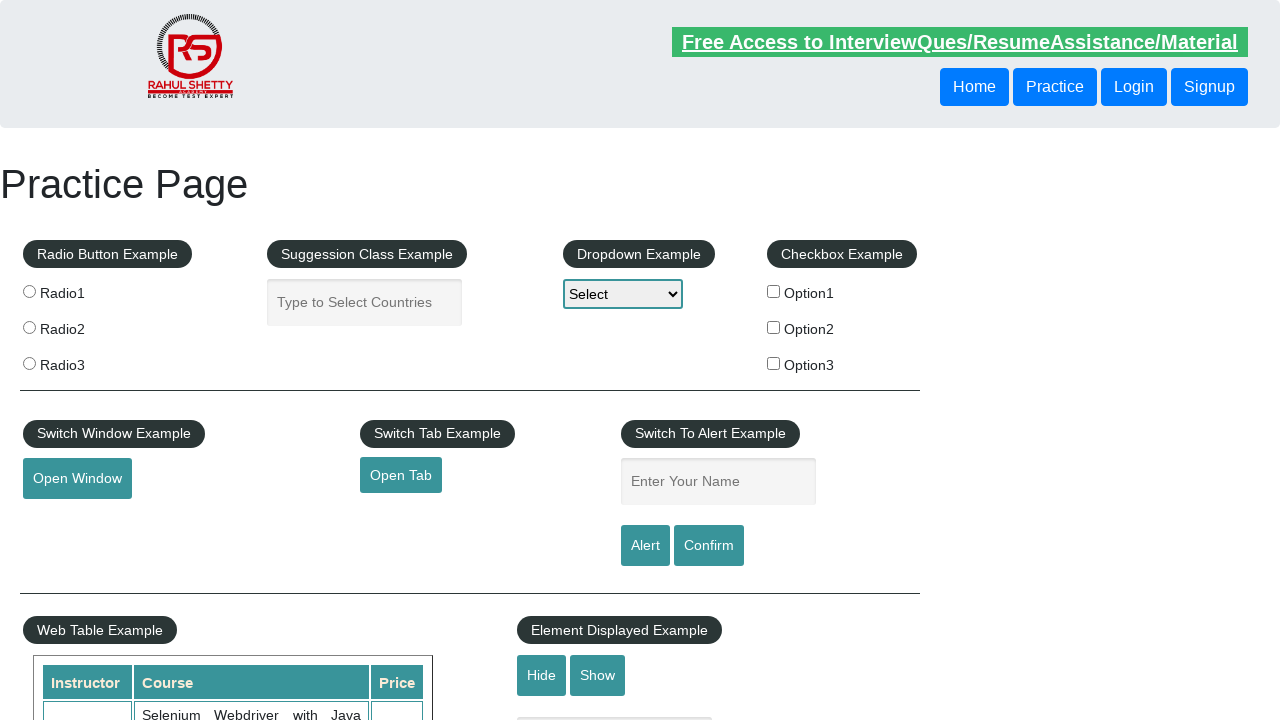

Navigated to AutomationPractice home page
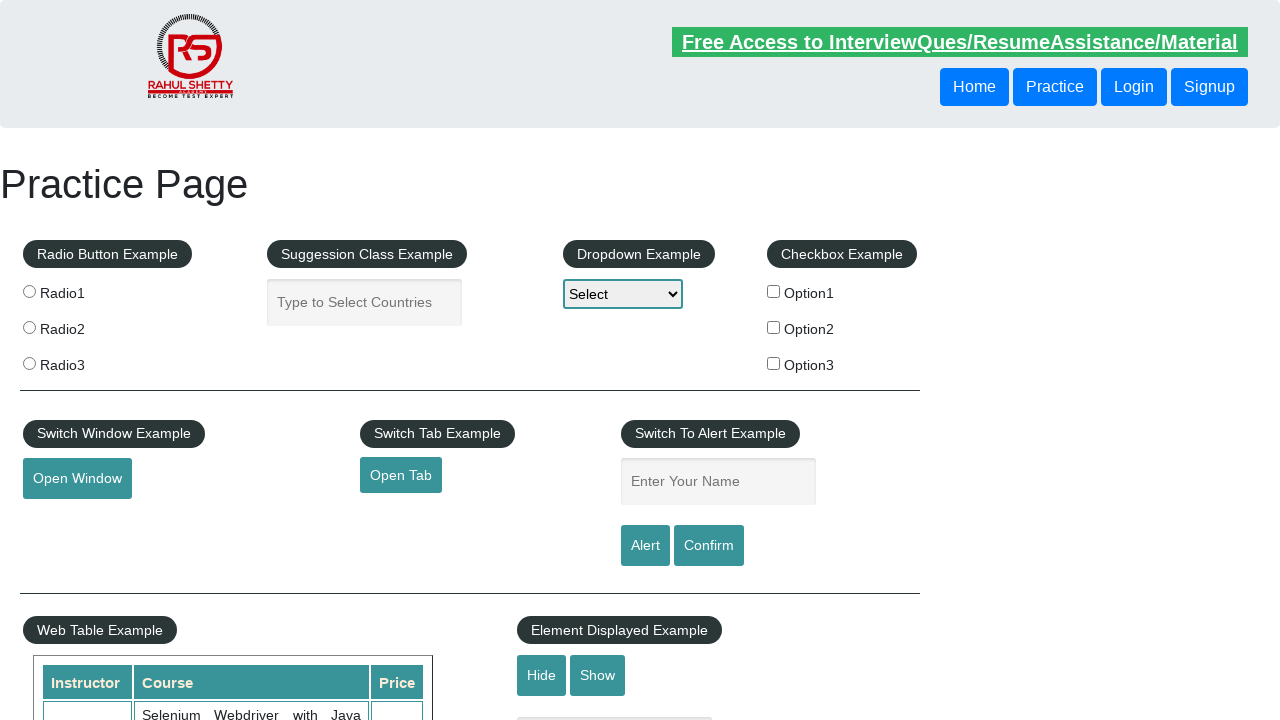

Clicked on dropdown to open it at (623, 294) on #dropdown-class-example
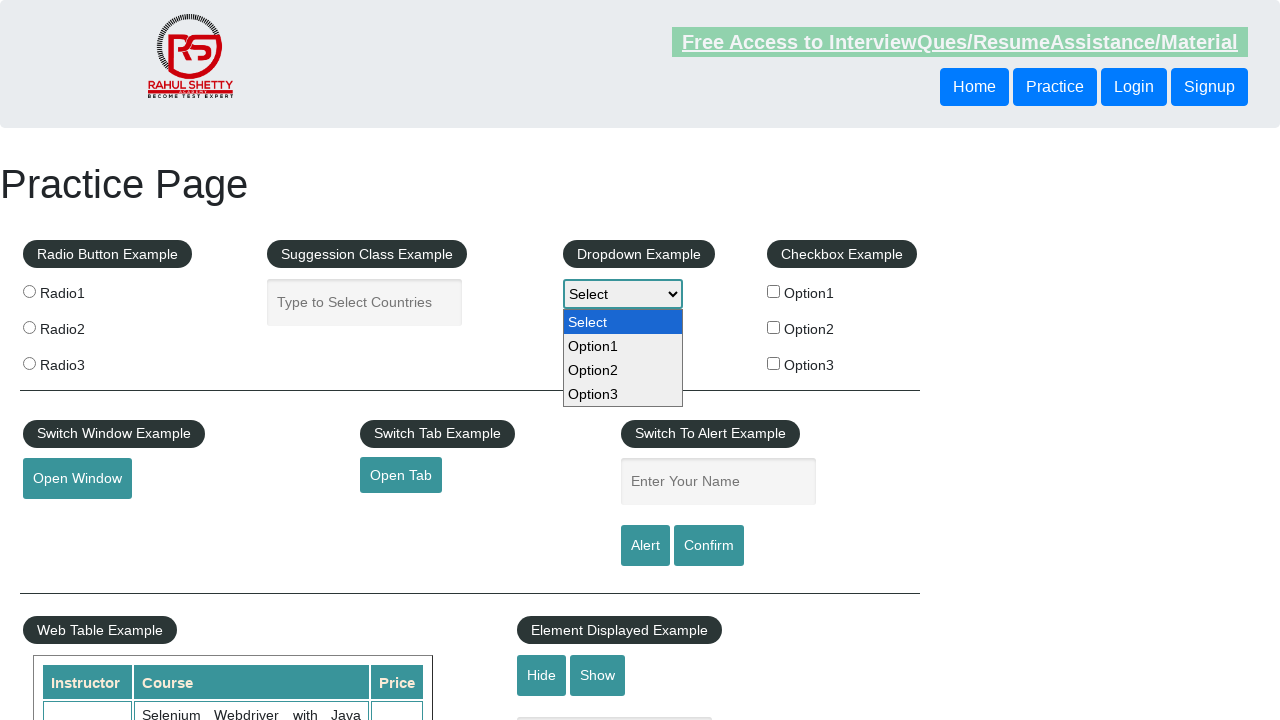

Selected 'Option2' from dropdown menu on #dropdown-class-example
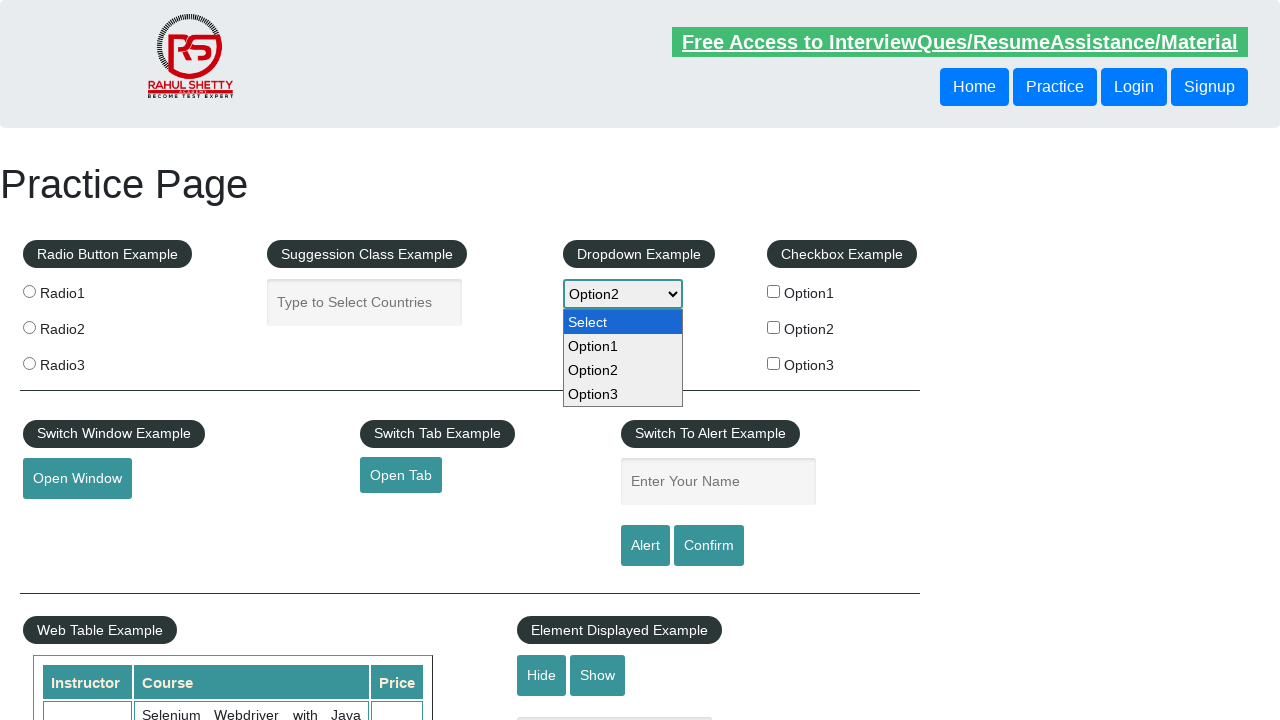

Evaluated dropdown 'multiple' property
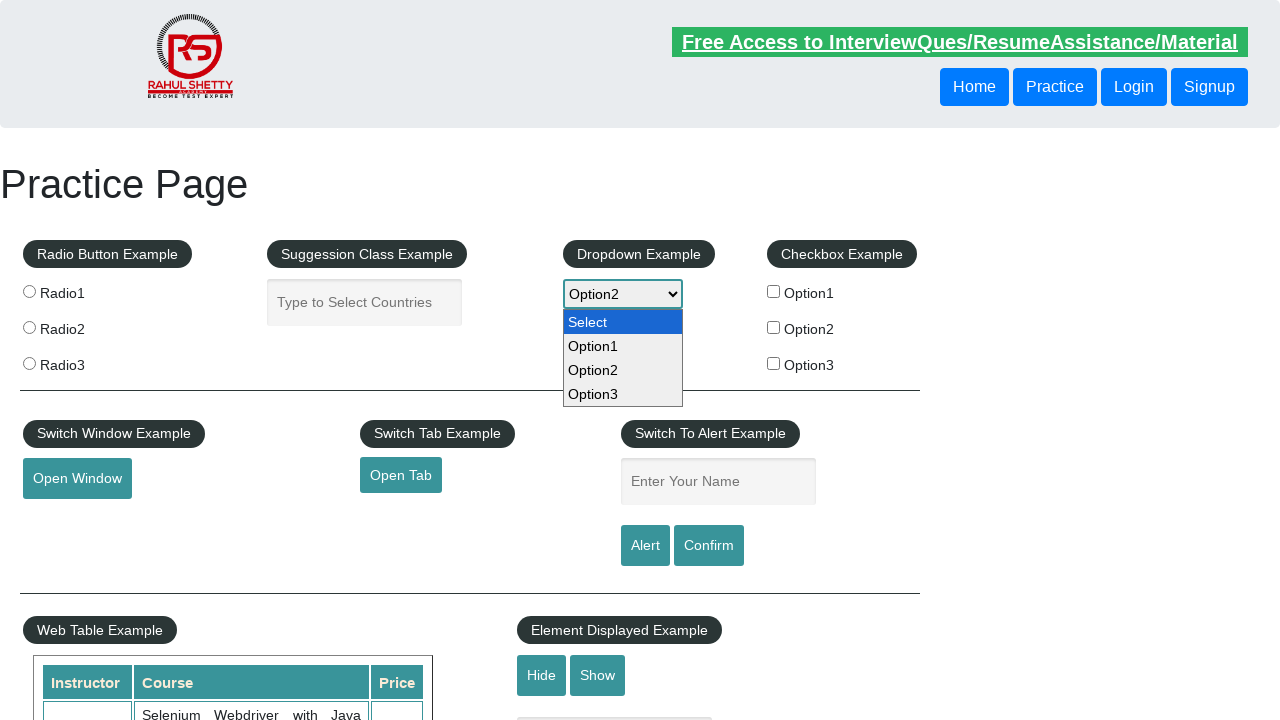

Verified dropdown is not multiple select
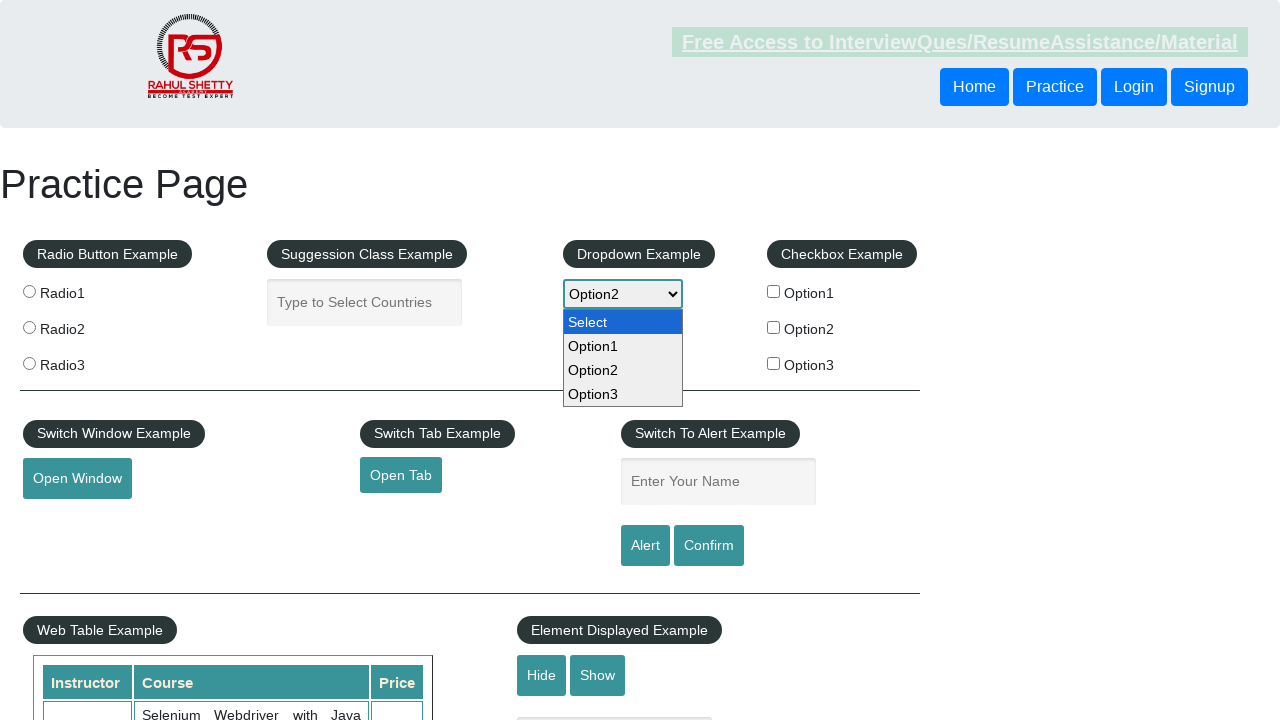

Retrieved all dropdown option text contents
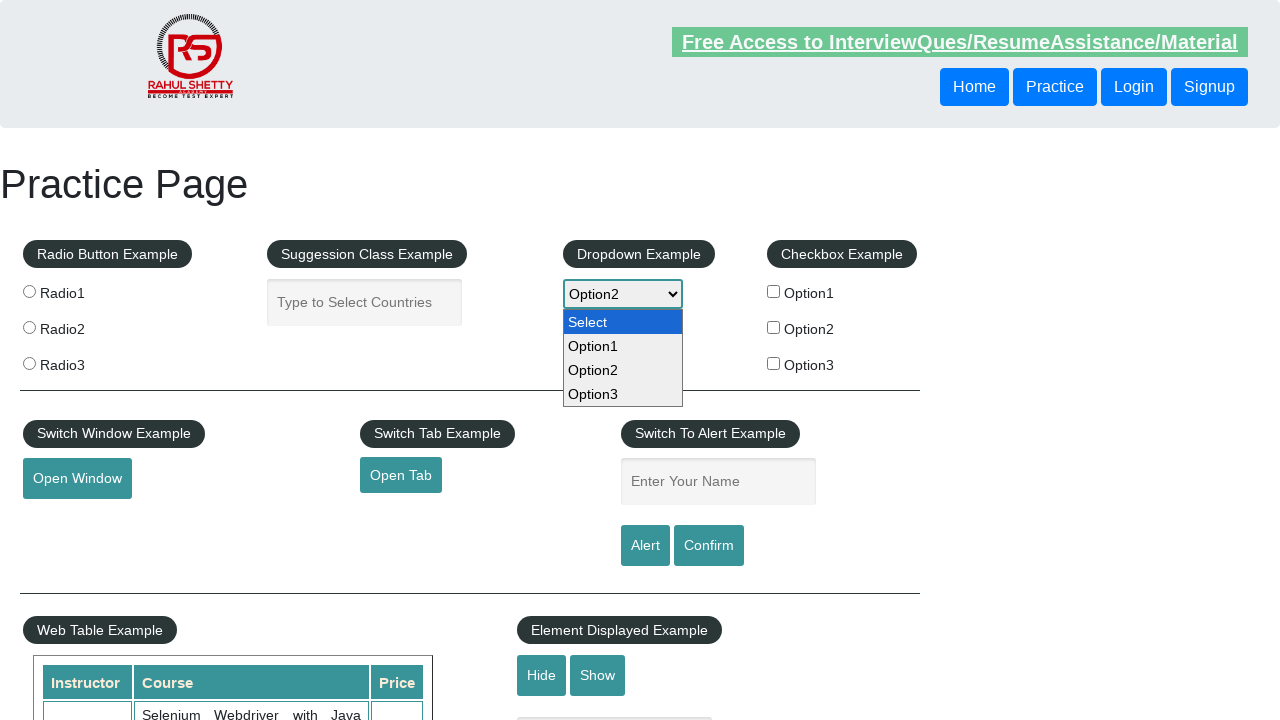

Dropdown contains 4 total options
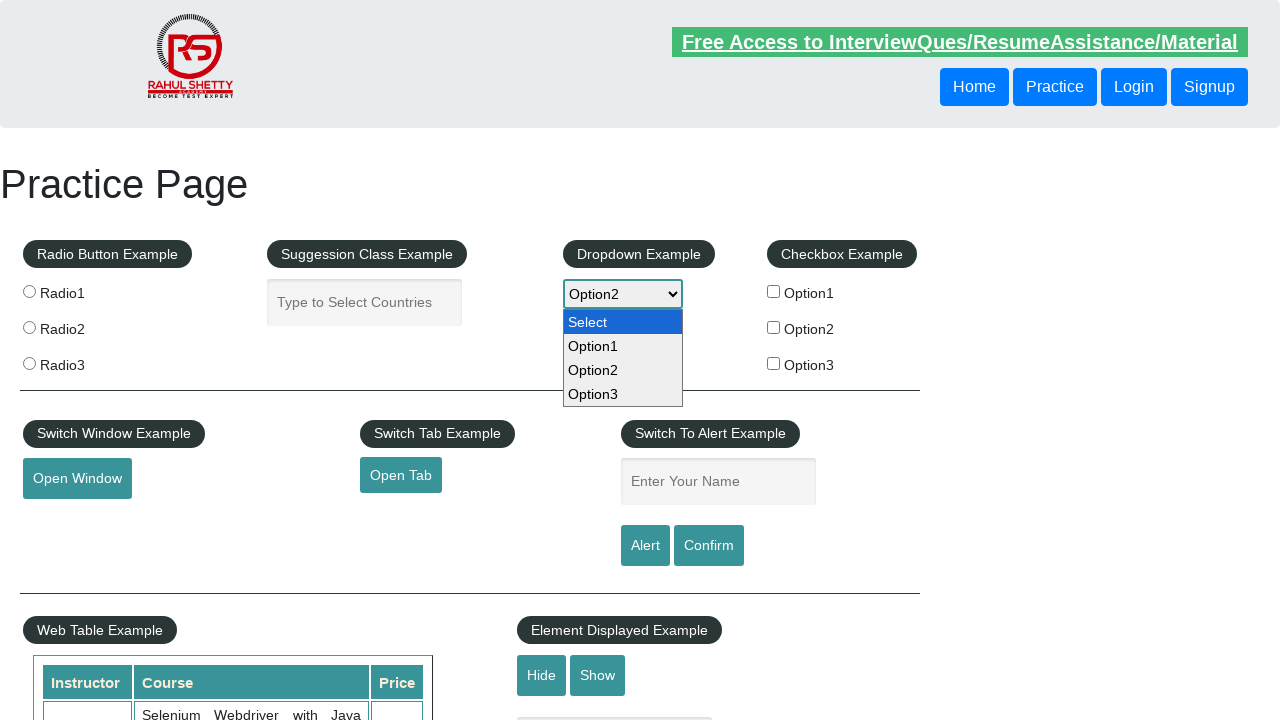

Printed all dropdown options to console
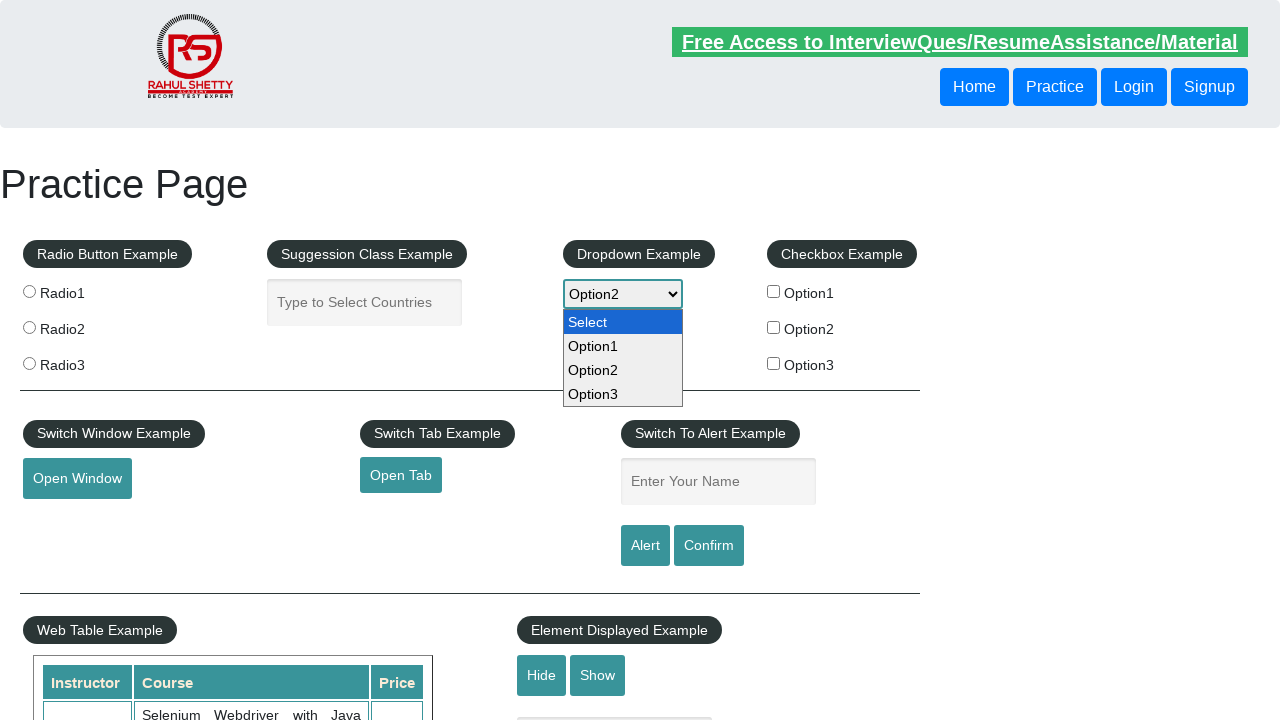

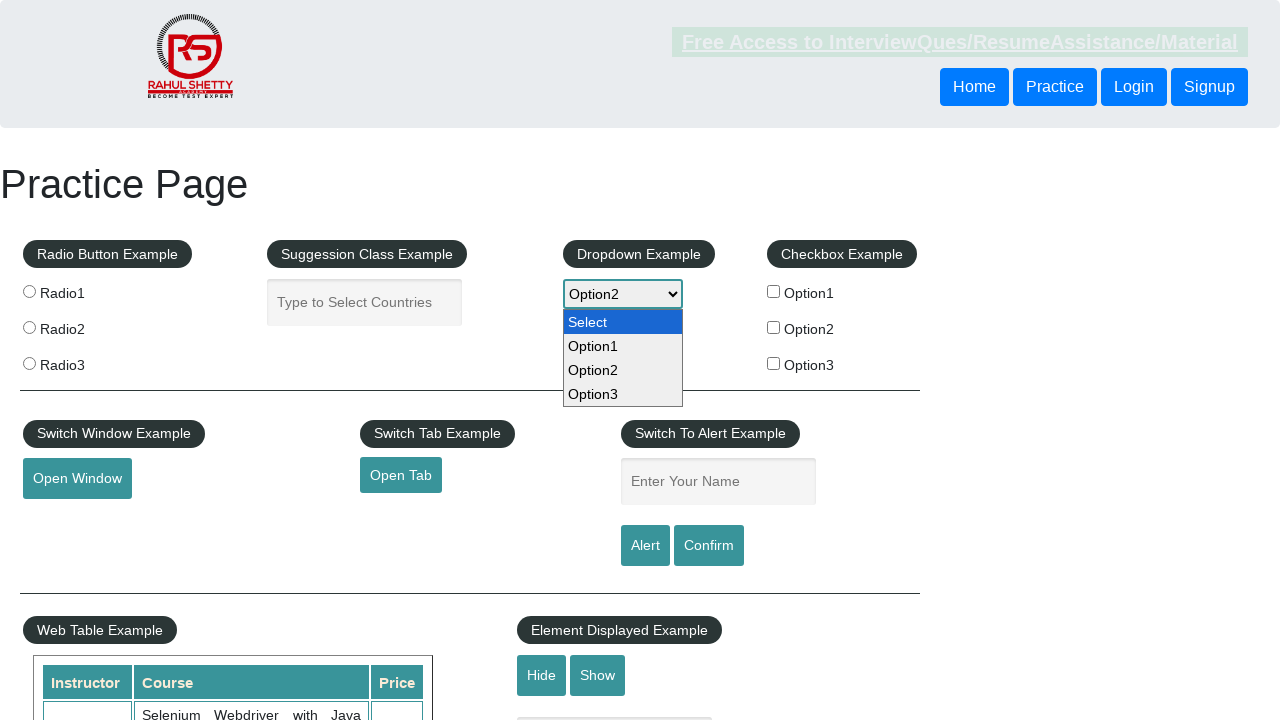